Tests clicking on an element by its text content "Single UI Elements"

Starting URL: https://www.qa-practice.com/

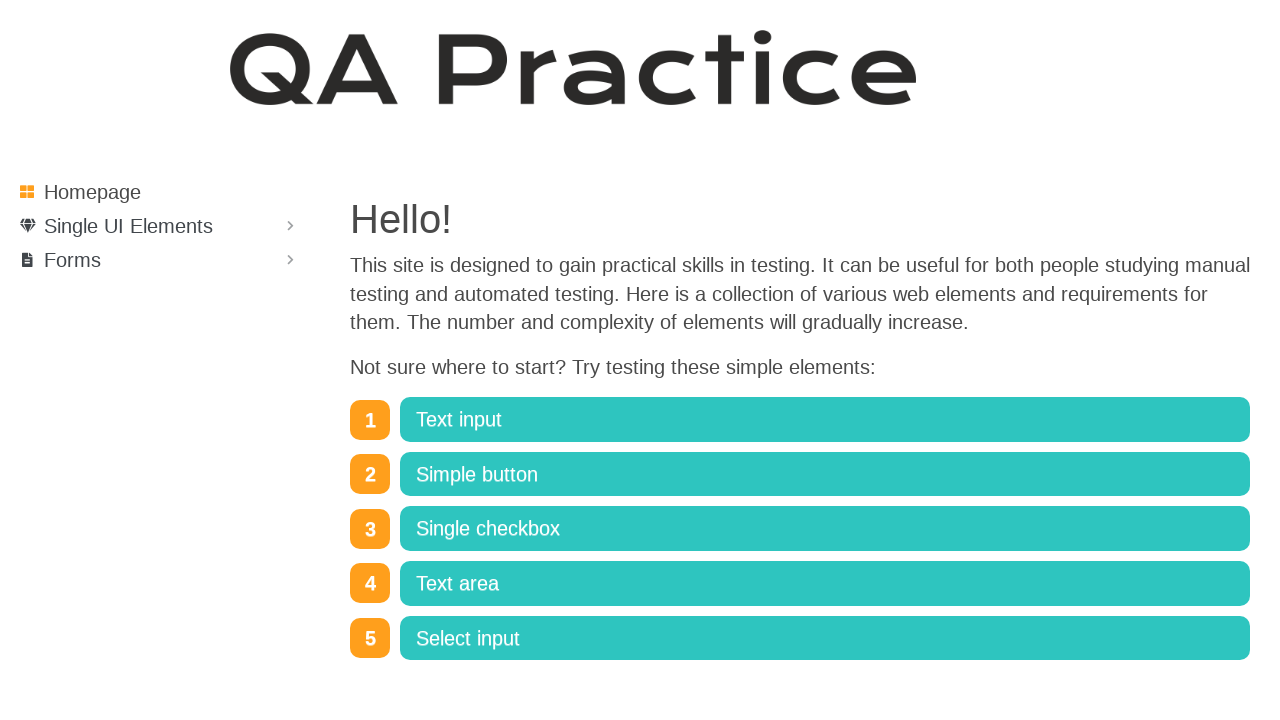

Navigated to https://www.qa-practice.com/
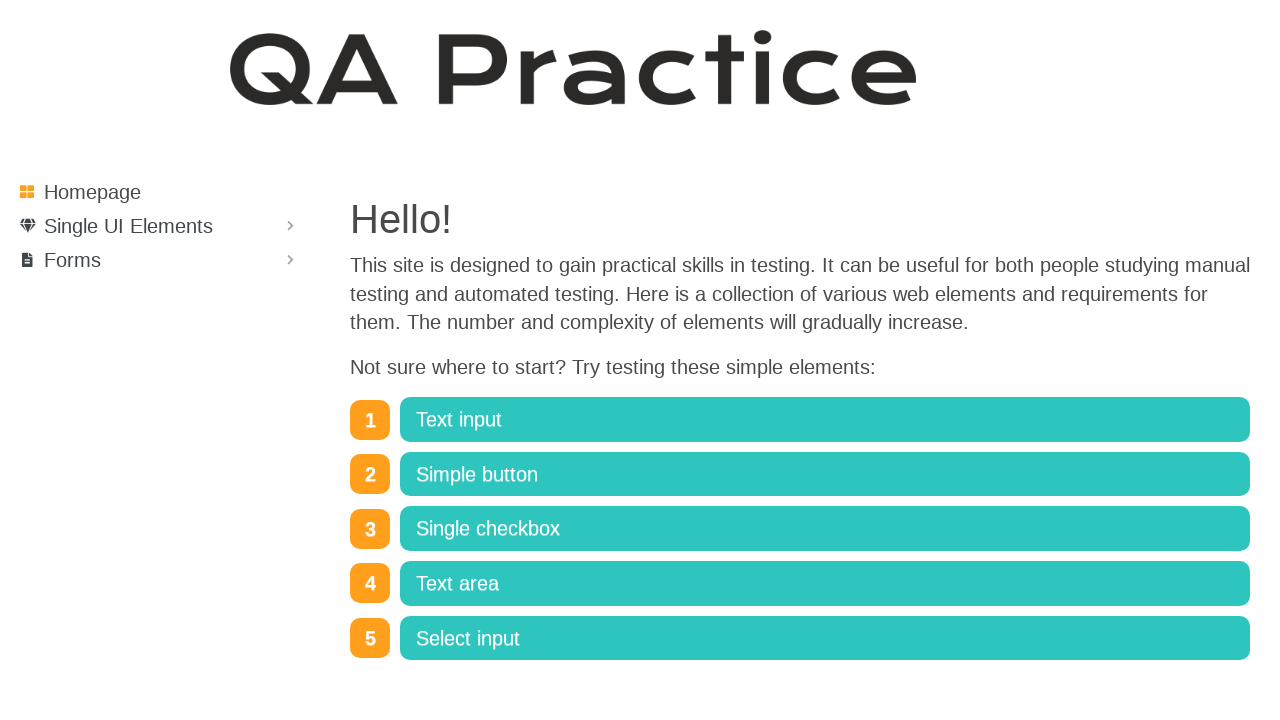

Clicked on element with text 'Single UI Elements' at (128, 226) on internal:text="Single UI Elements"i
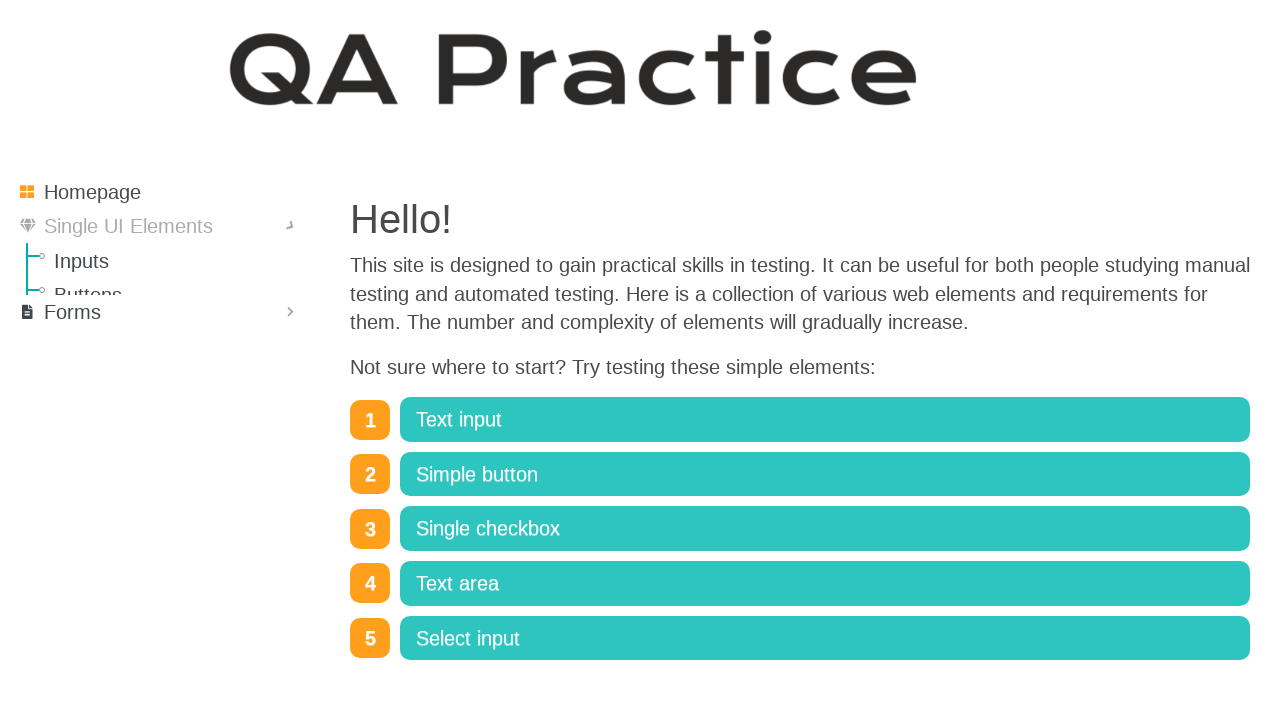

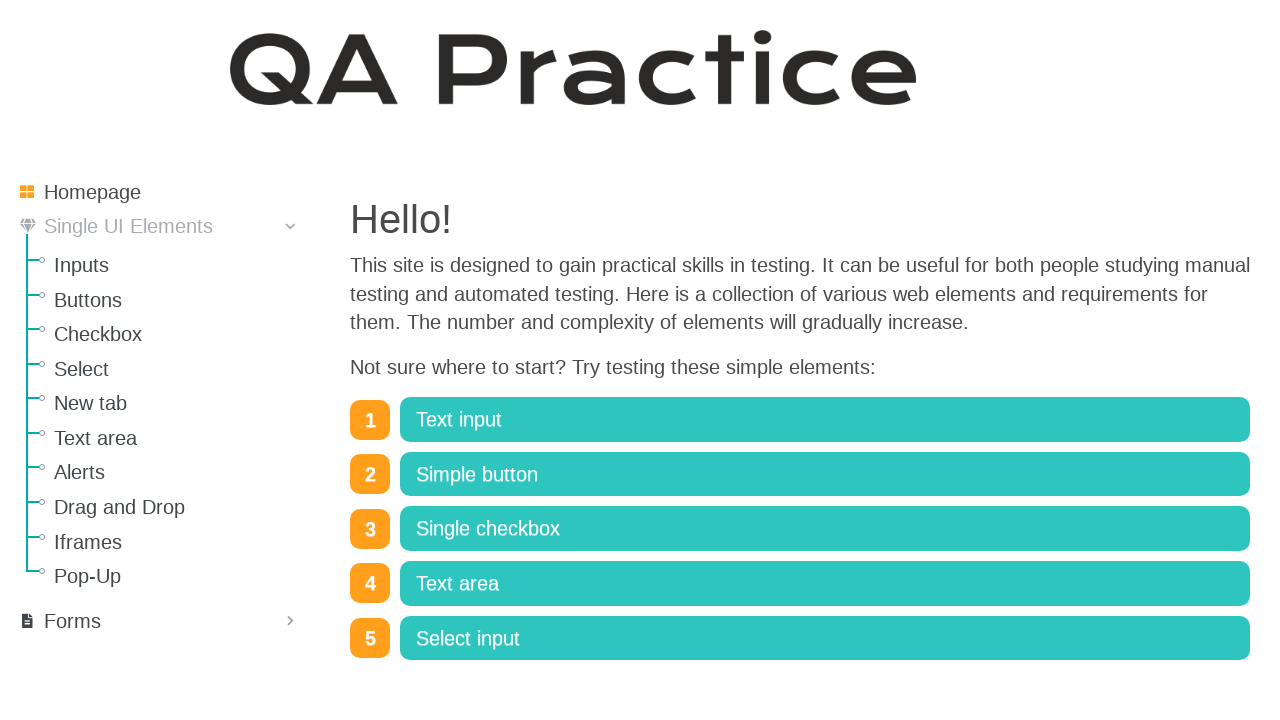